Tests iframe switching and JavaScript prompt alert handling by clicking a button inside an iframe, entering text in the prompt dialog, and accepting it.

Starting URL: https://www.w3schools.com/jsref/tryit.asp?filename=tryjsref_prompt

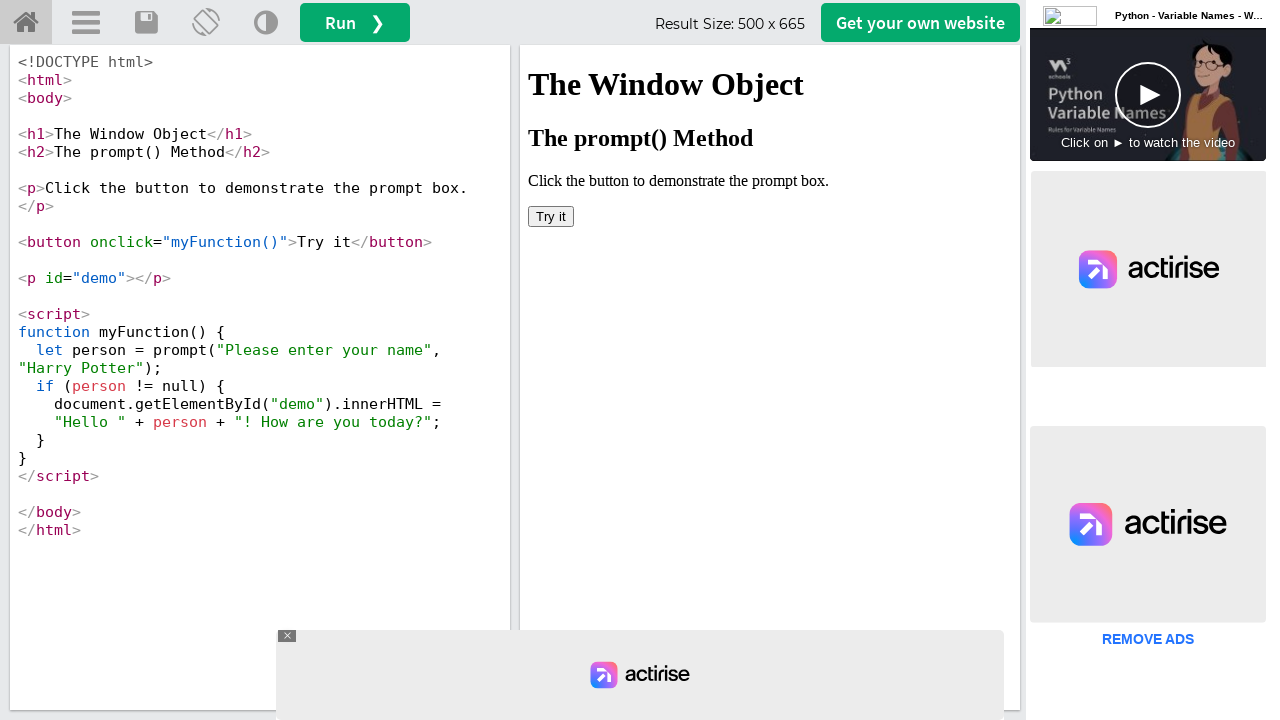

Located iframe with ID 'iframeResult'
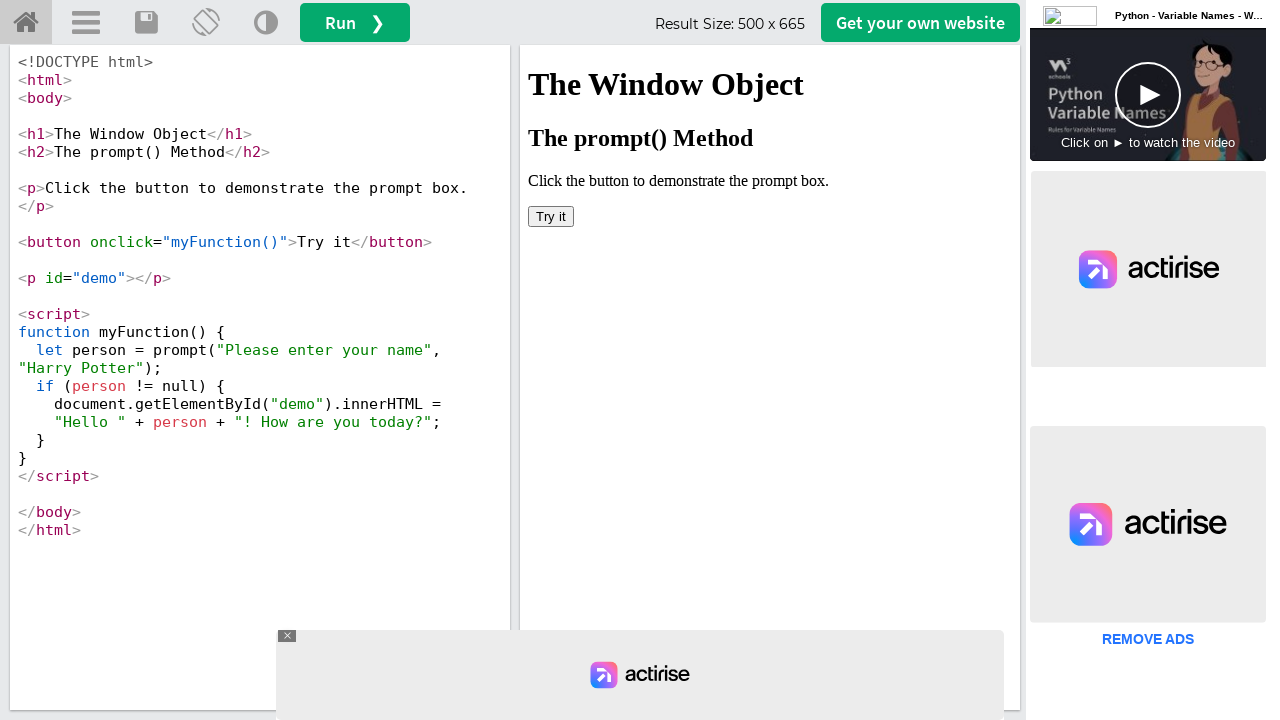

Registered dialog handler to accept prompt with text 'Soundarya'
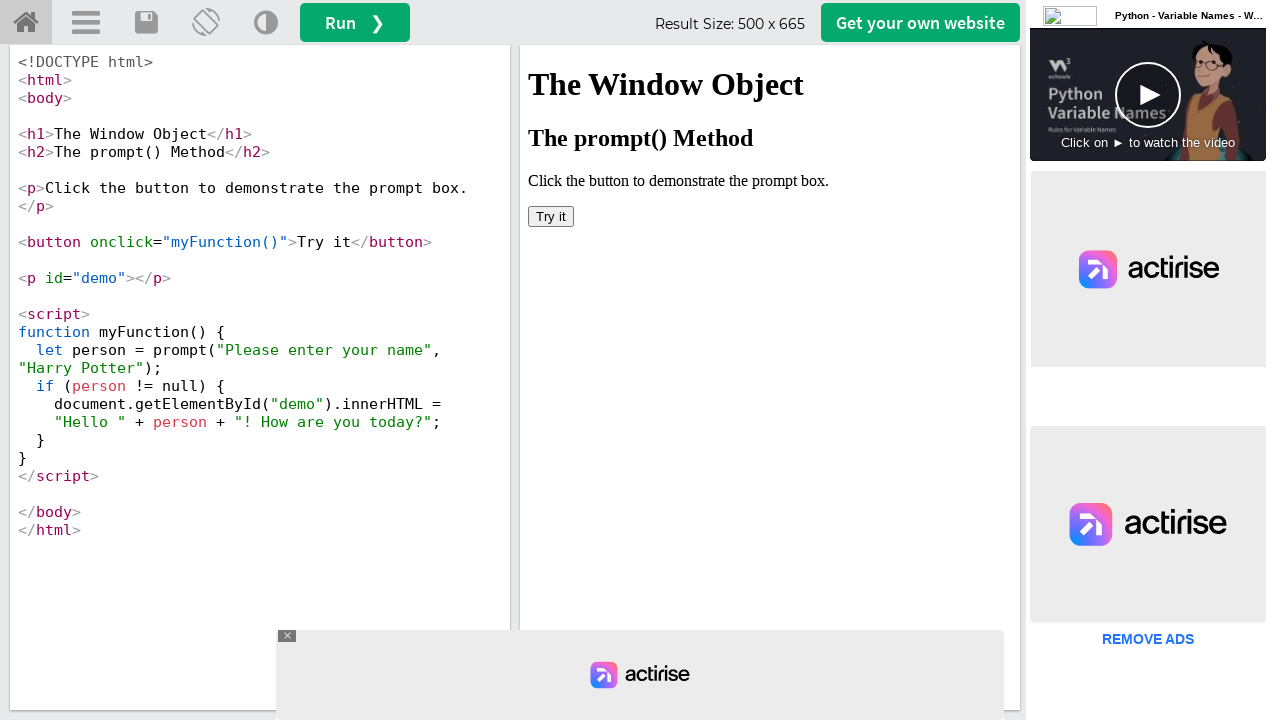

Clicked 'Try it' button inside iframe to trigger JavaScript prompt at (551, 216) on #iframeResult >> internal:control=enter-frame >> xpath=//*[@onclick='myFunction(
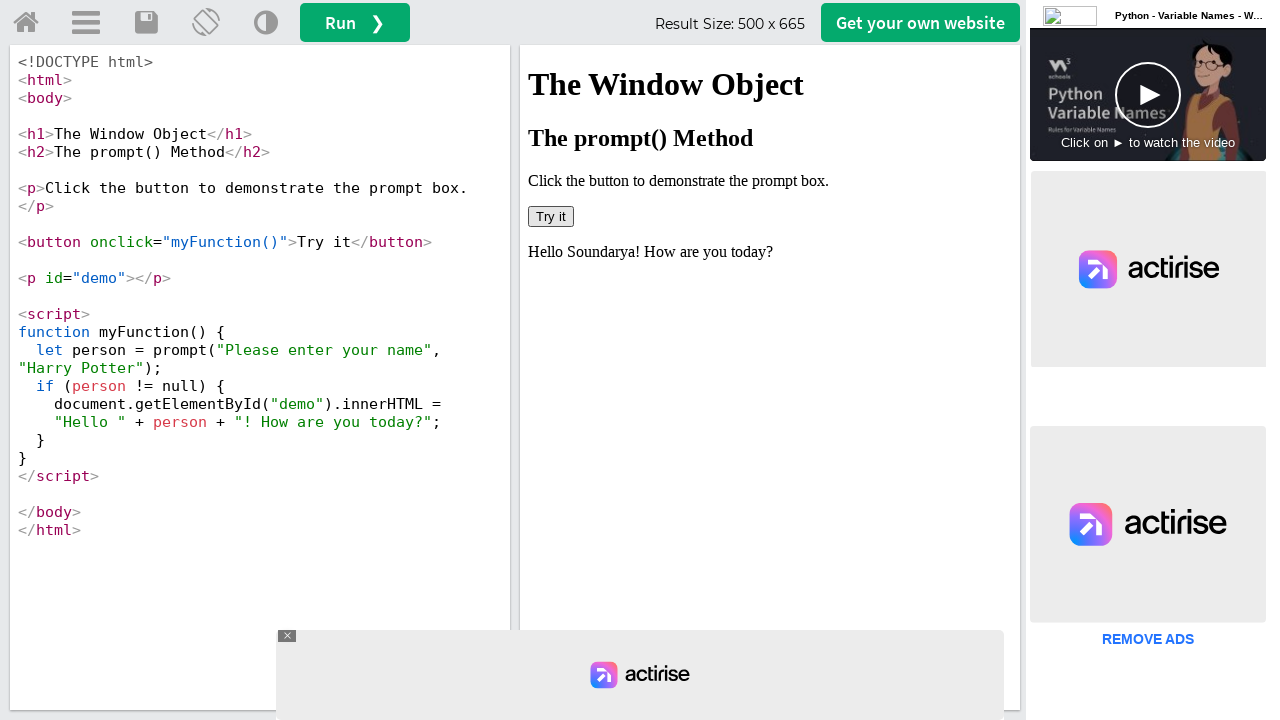

Waited 1000ms for dialog interaction to complete
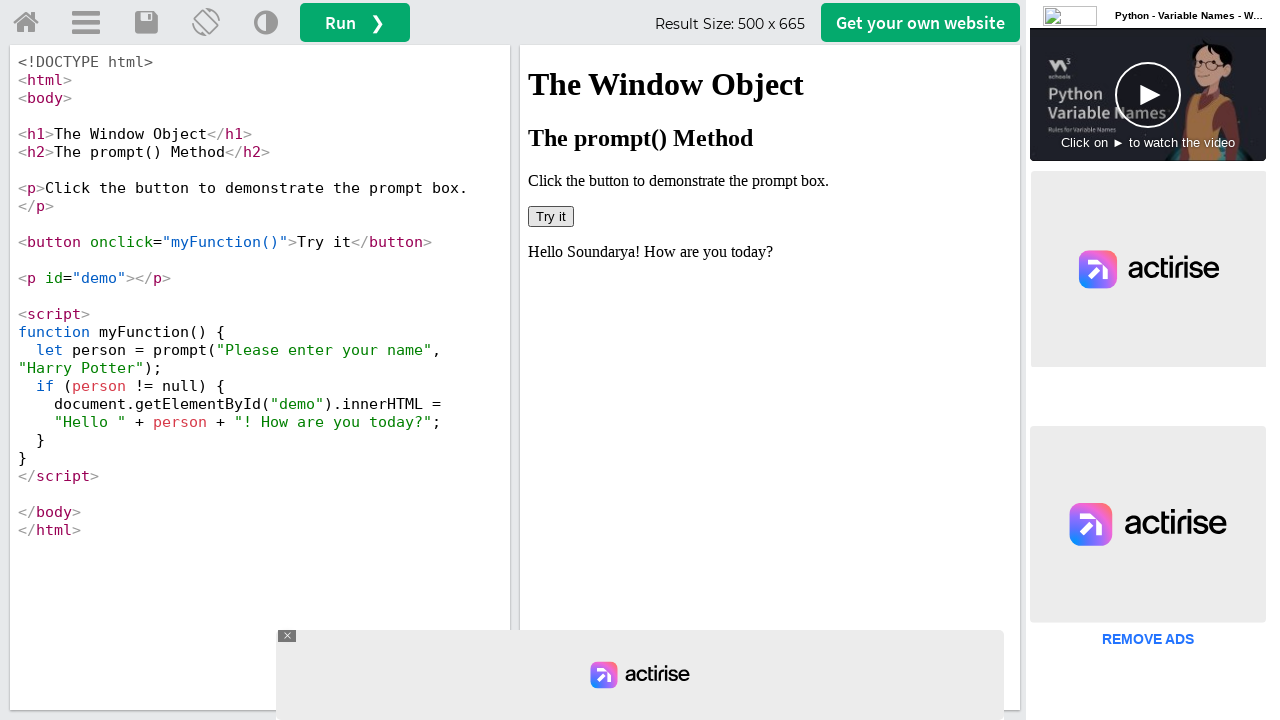

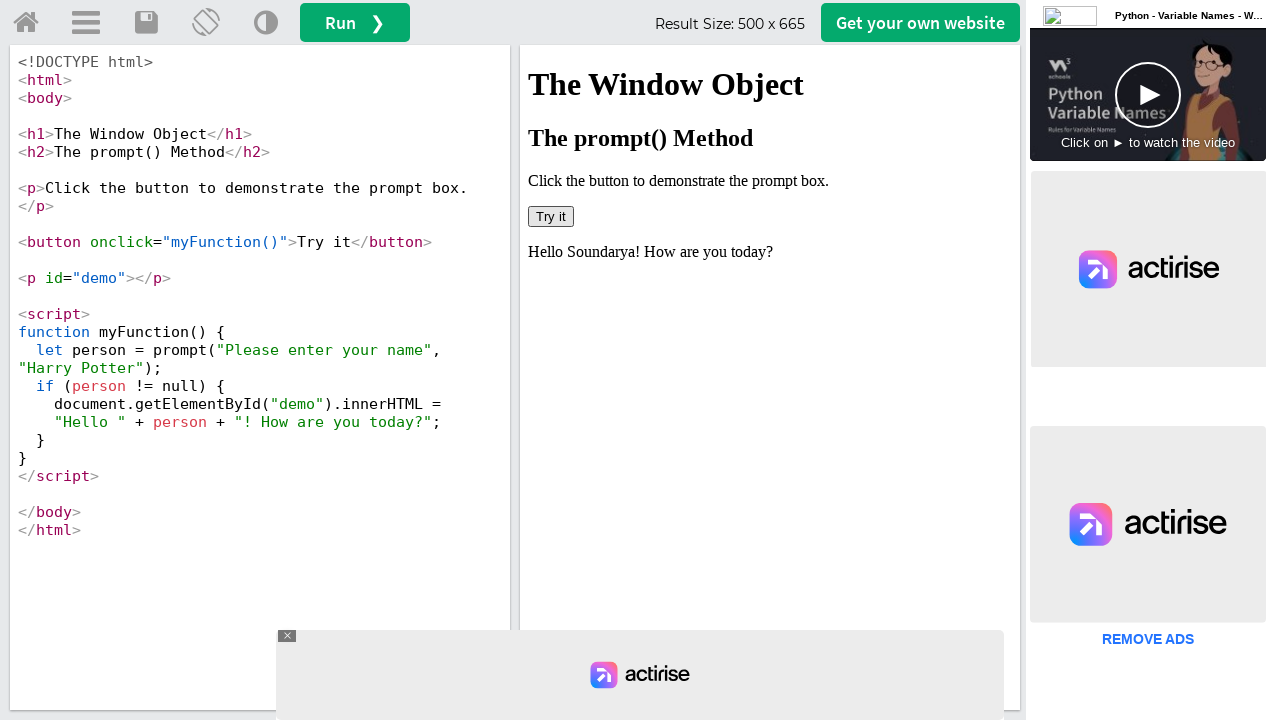